Tests the search functionality on testotomasyonu.com by searching for "phone" and verifying that search results are returned (not showing "0 Products Found").

Starting URL: https://www.testotomasyonu.com

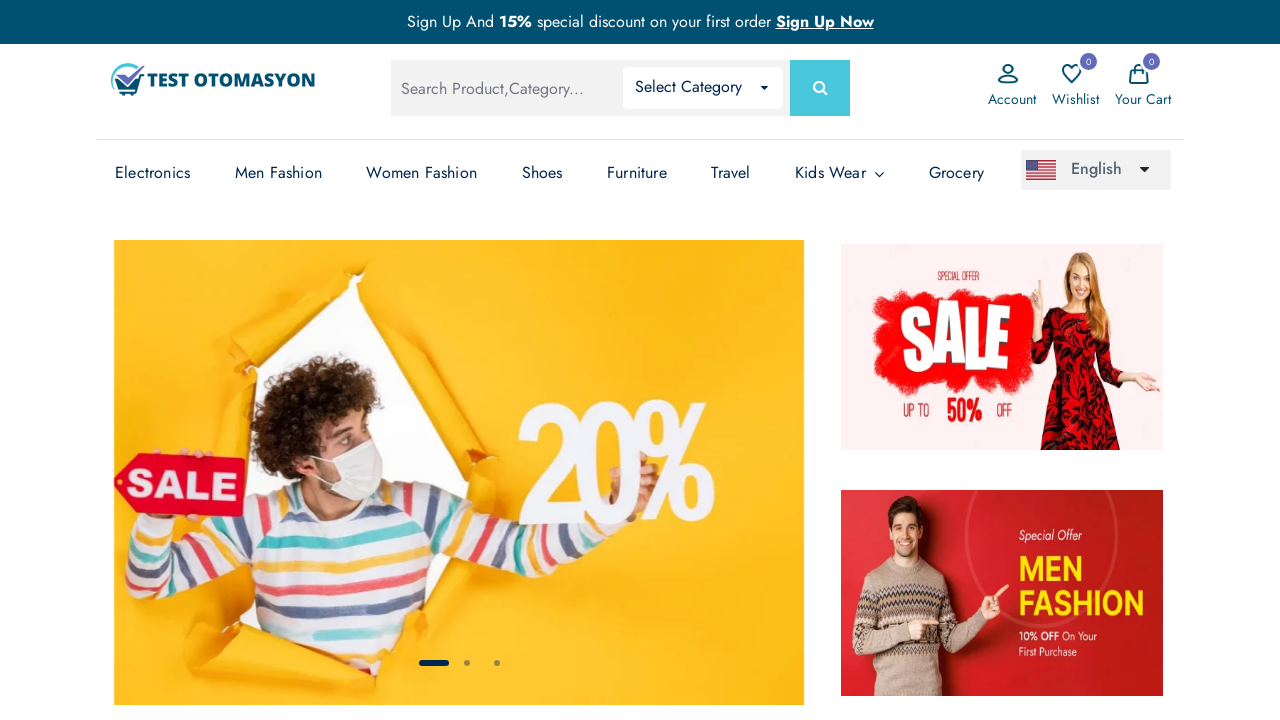

Filled search box with 'phone' on #global-search
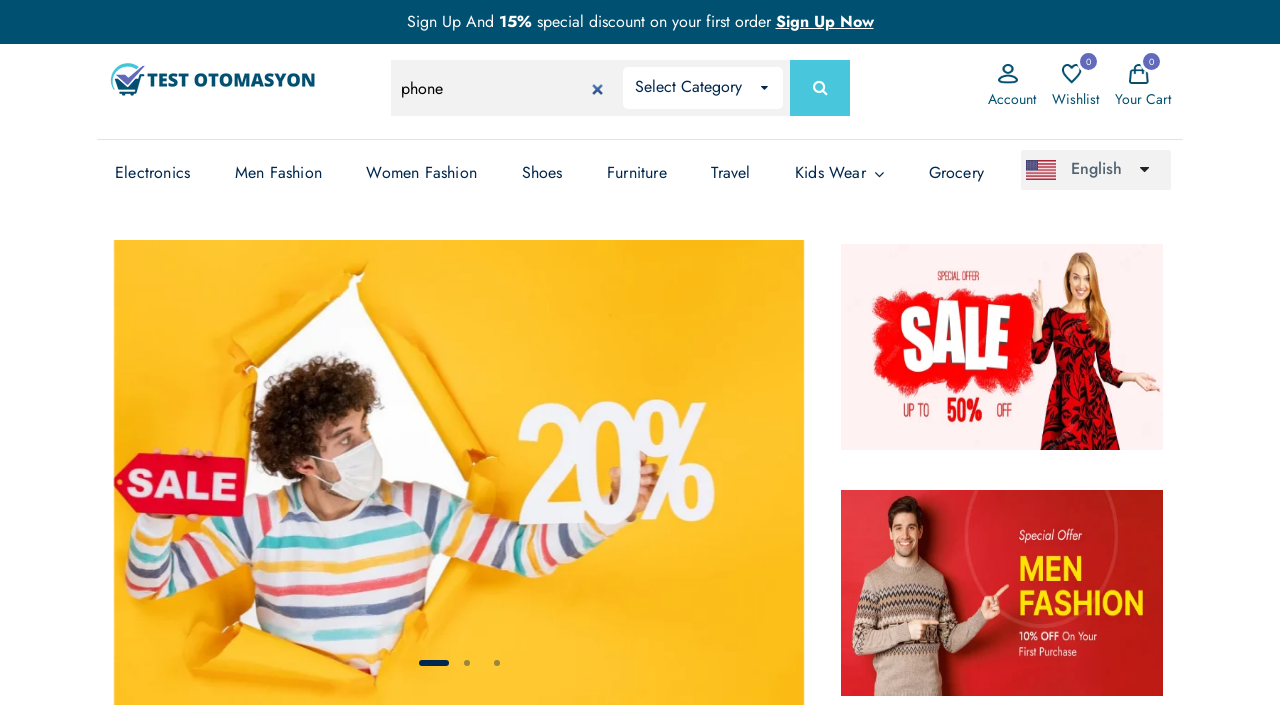

Pressed Enter to submit search on #global-search
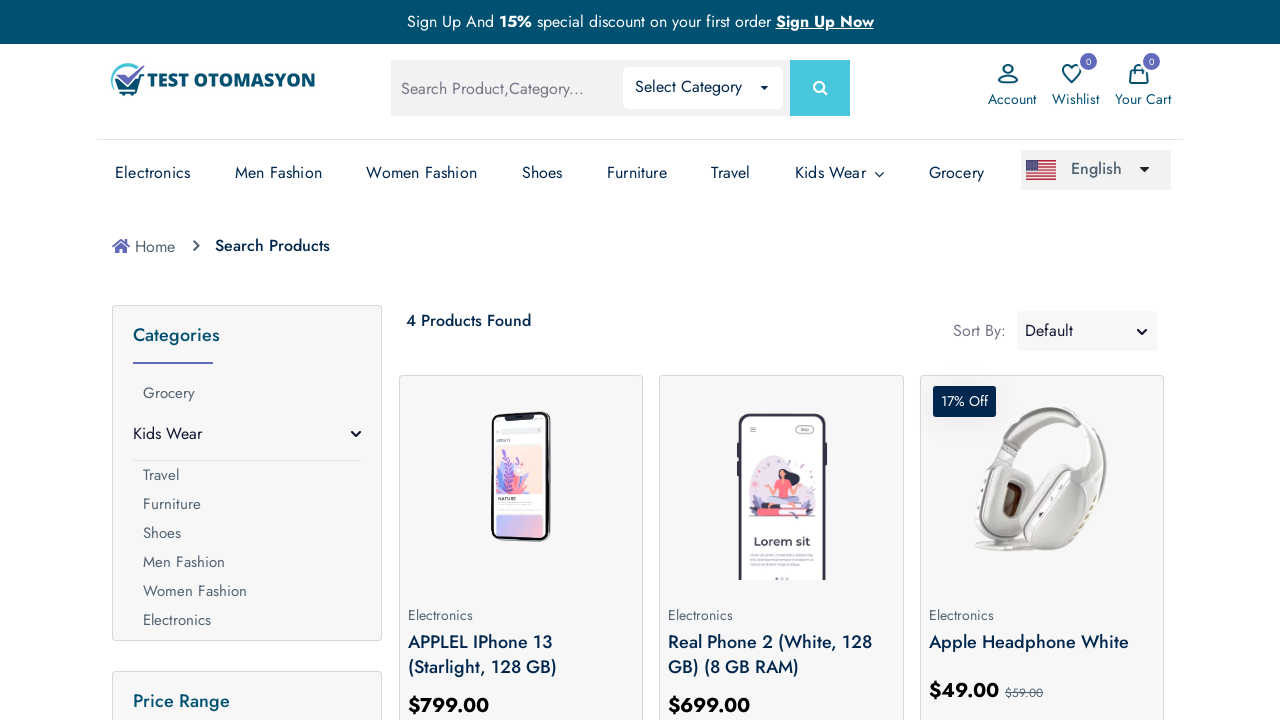

Search results loaded and product count text appeared
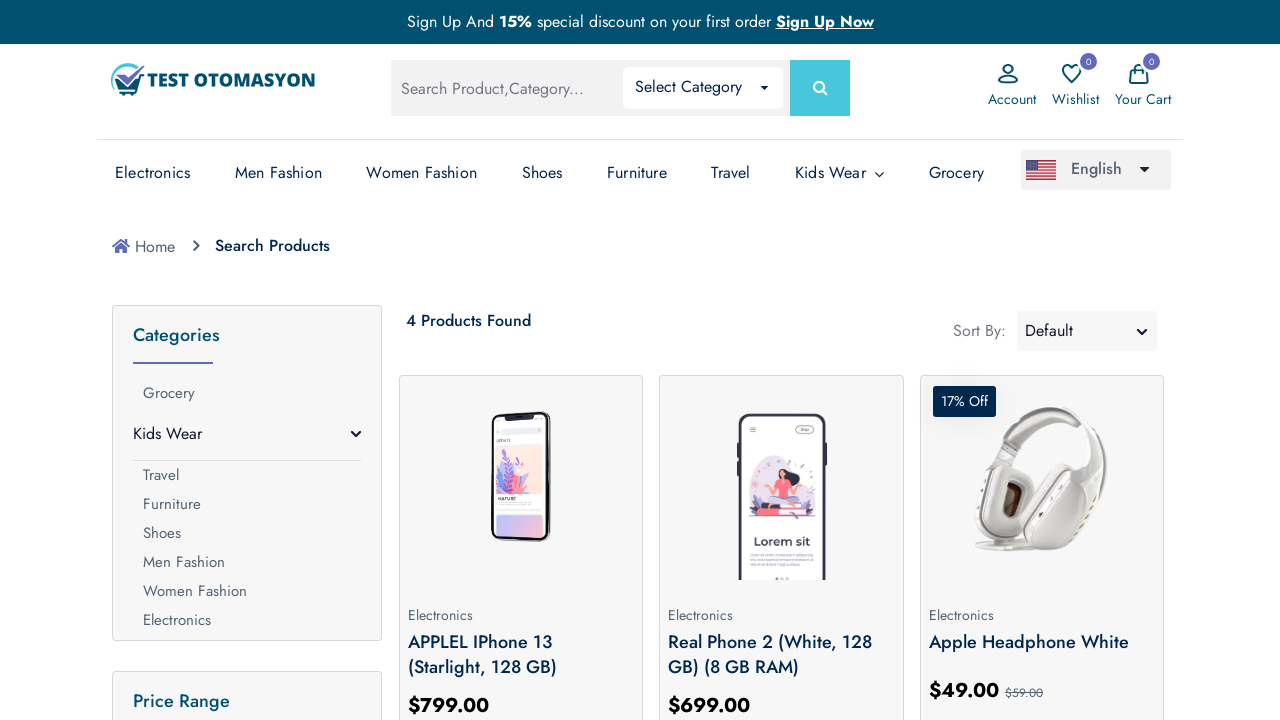

Retrieved product count text: '4 Products Found'
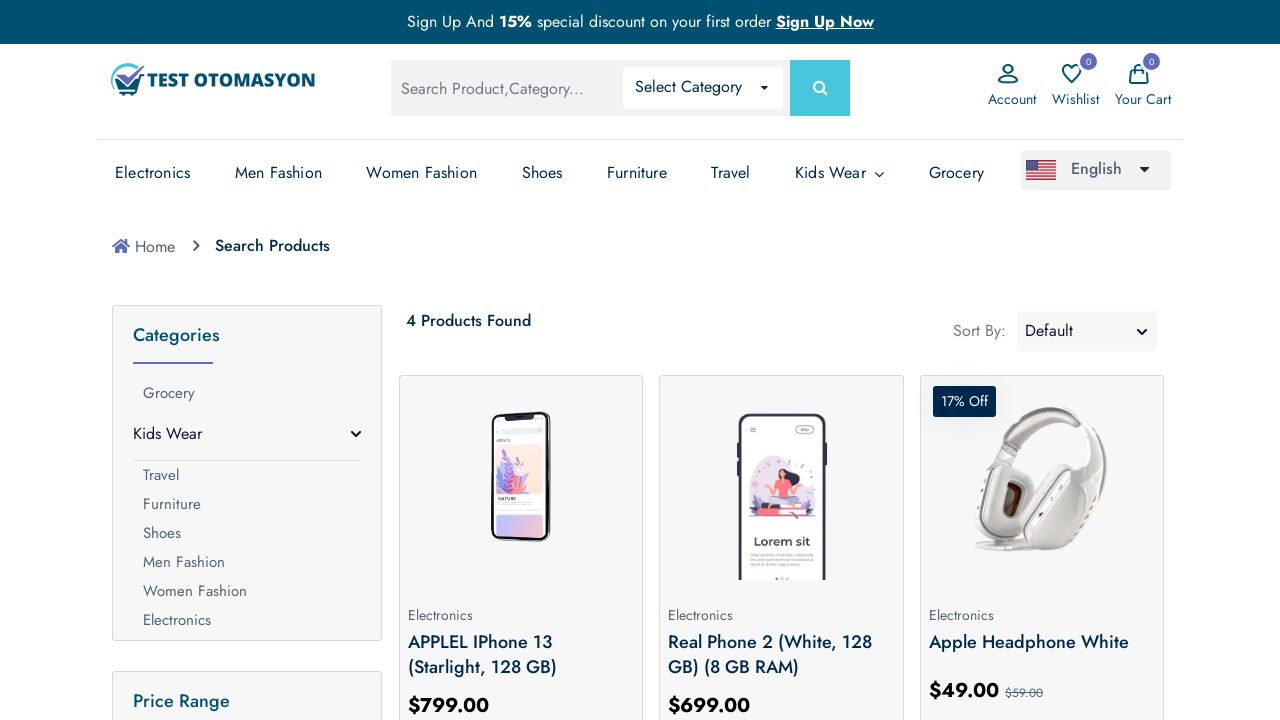

Verified that search results contain products (not '0 Products Found')
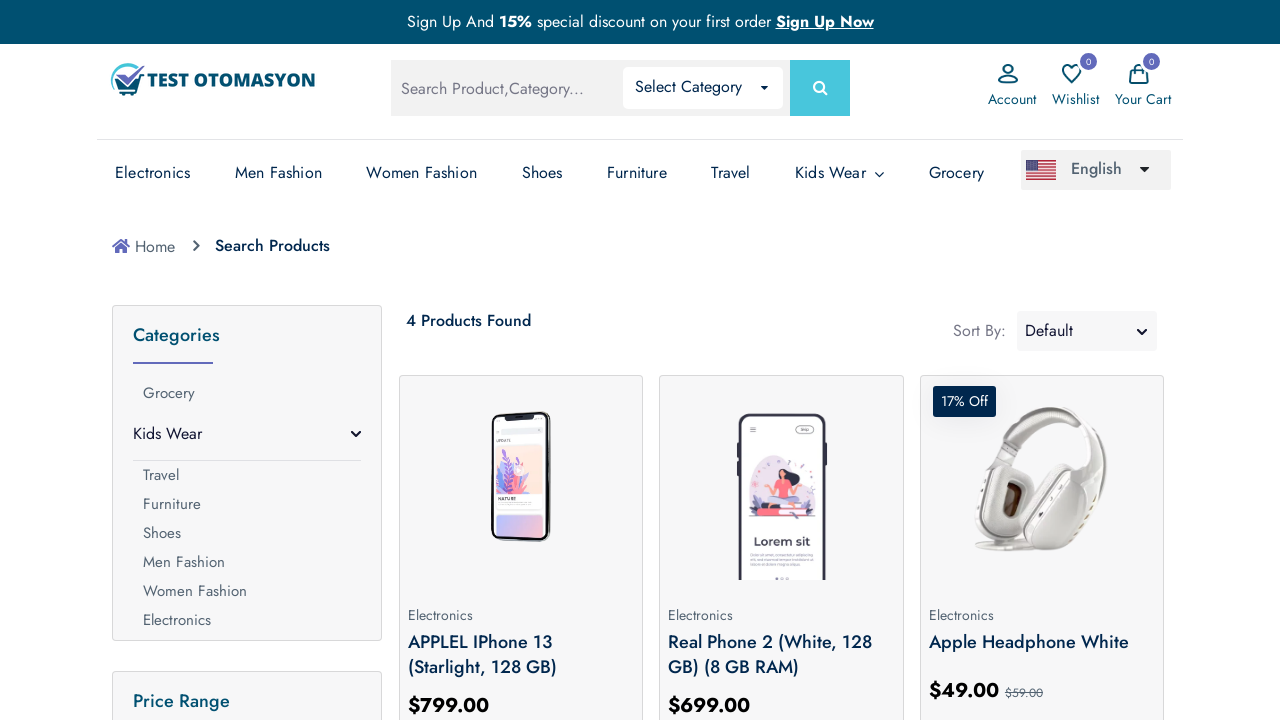

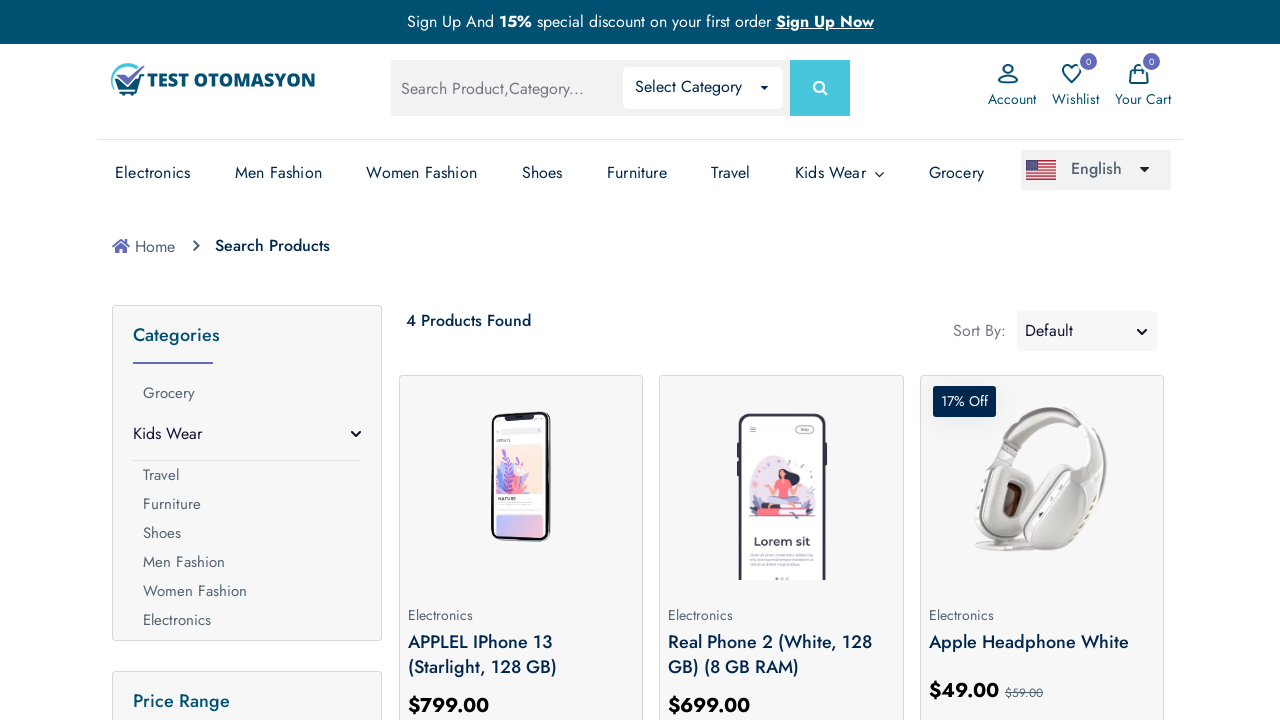